Completes a math exercise by reading a value from the page, calculating log(abs(12*sin(x))), filling in the answer, checking required checkboxes/radio buttons, and submitting the form.

Starting URL: http://suninjuly.github.io/math.html

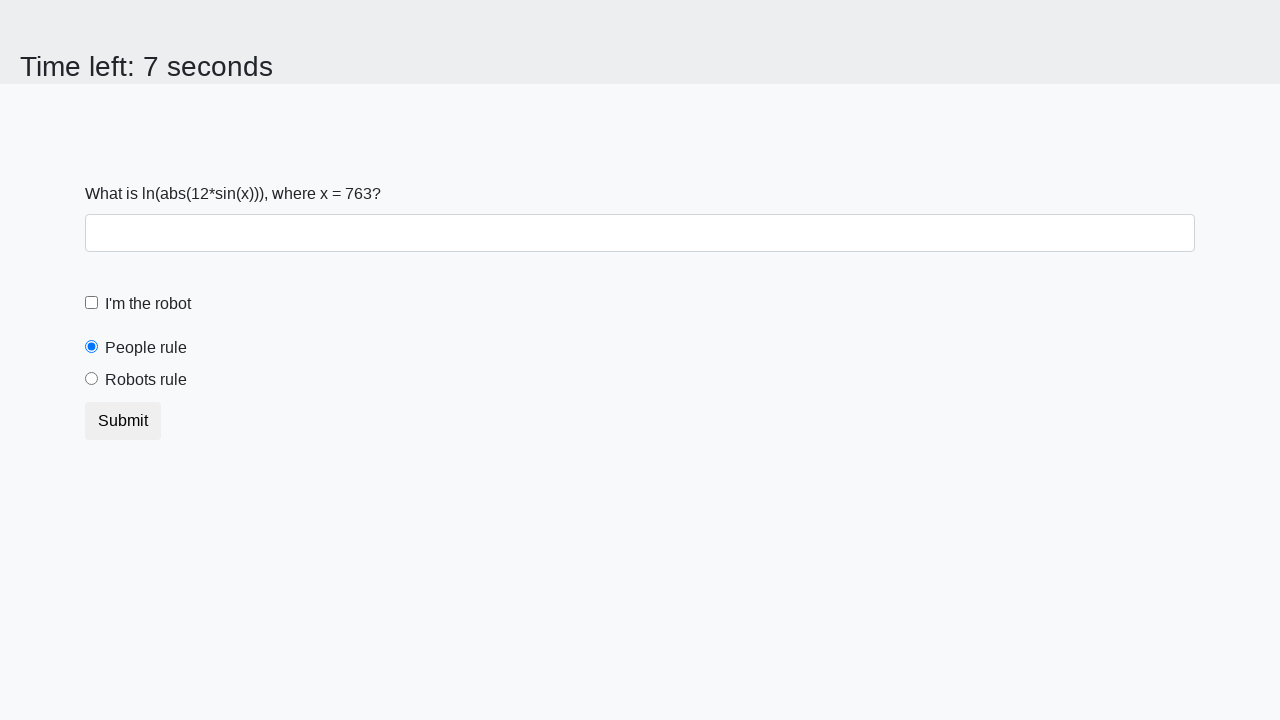

Waited for page to load - math exercise form visible
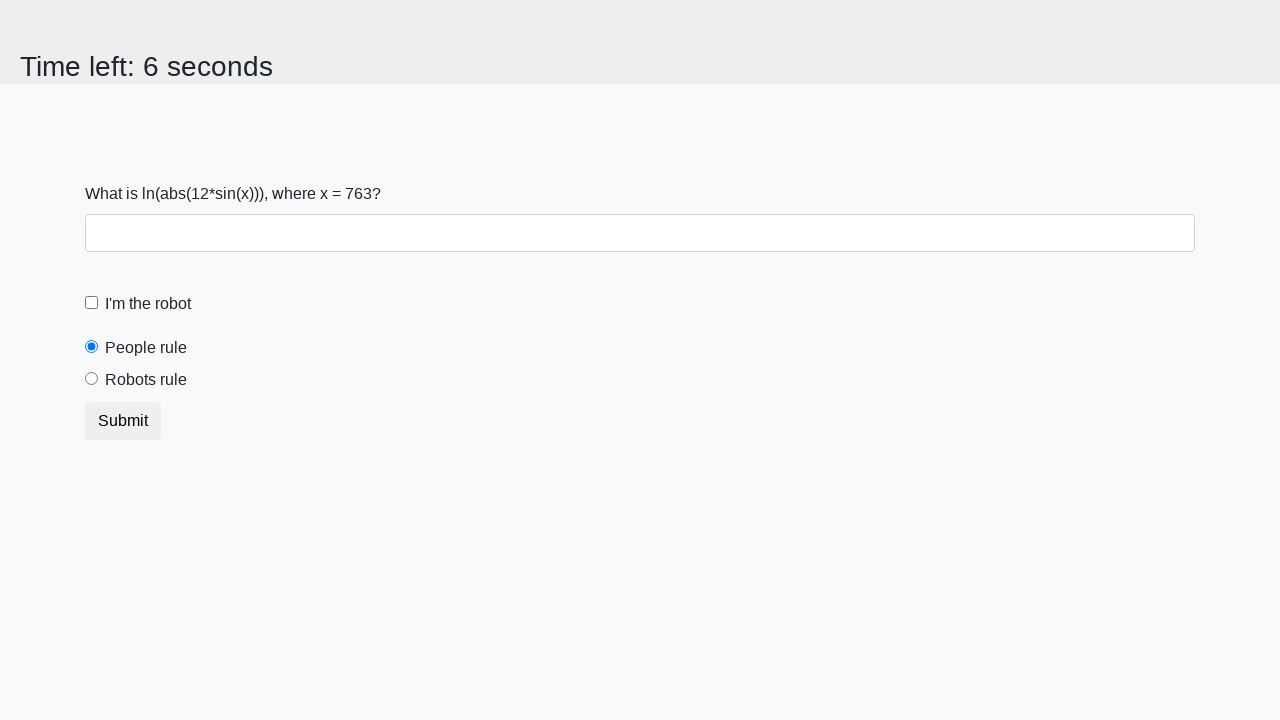

Read x value from page: 763
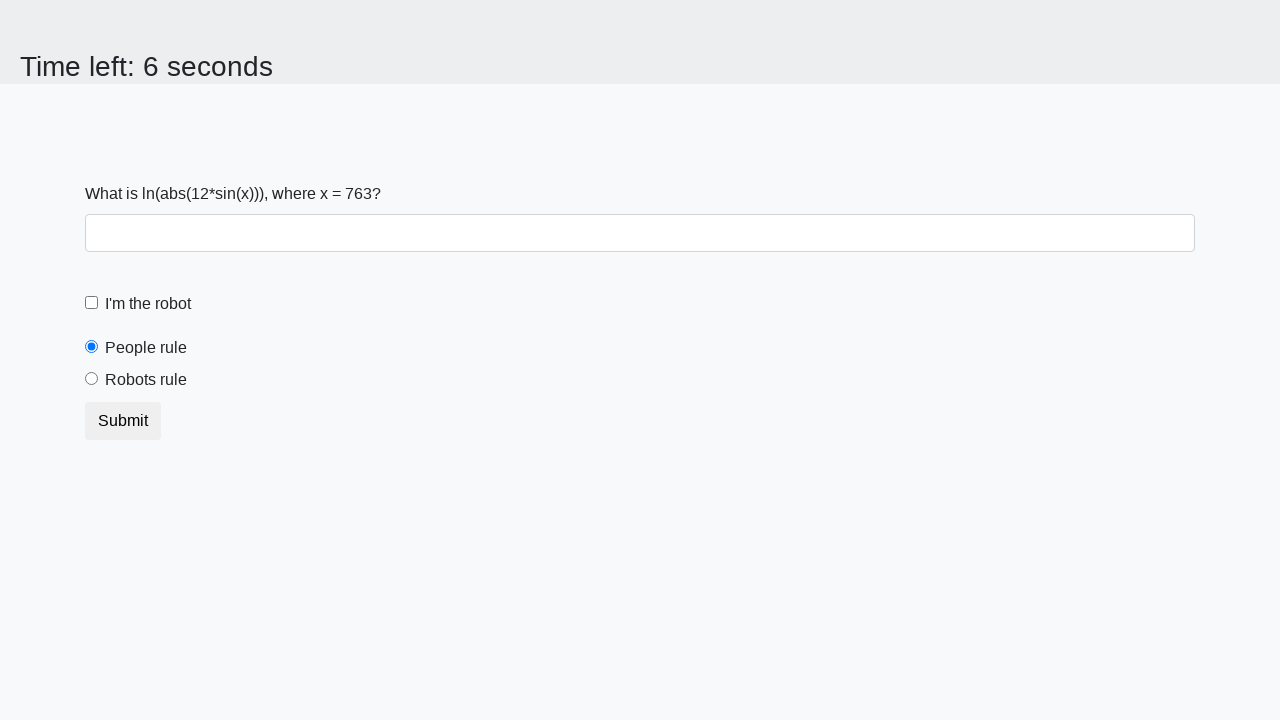

Calculated answer using formula log(abs(12*sin(x))): 1.5582367082416615
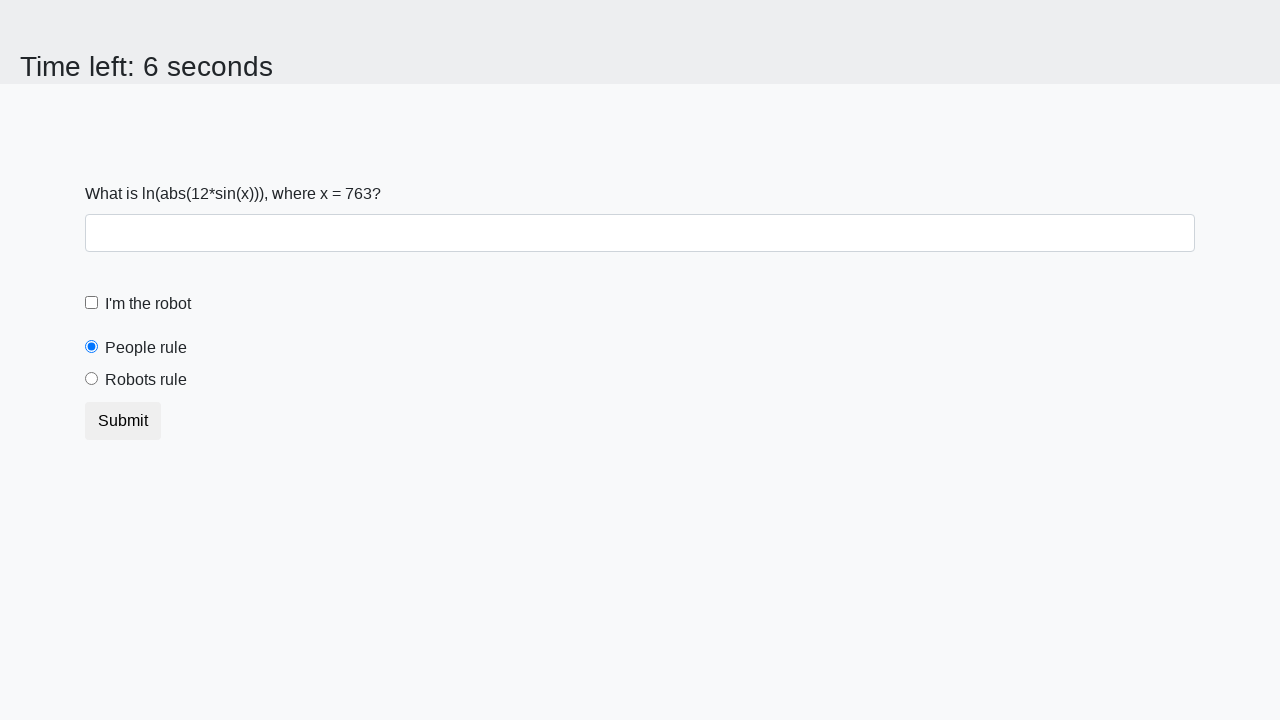

Filled answer field with calculated value: 1.5582367082416615 on #answer
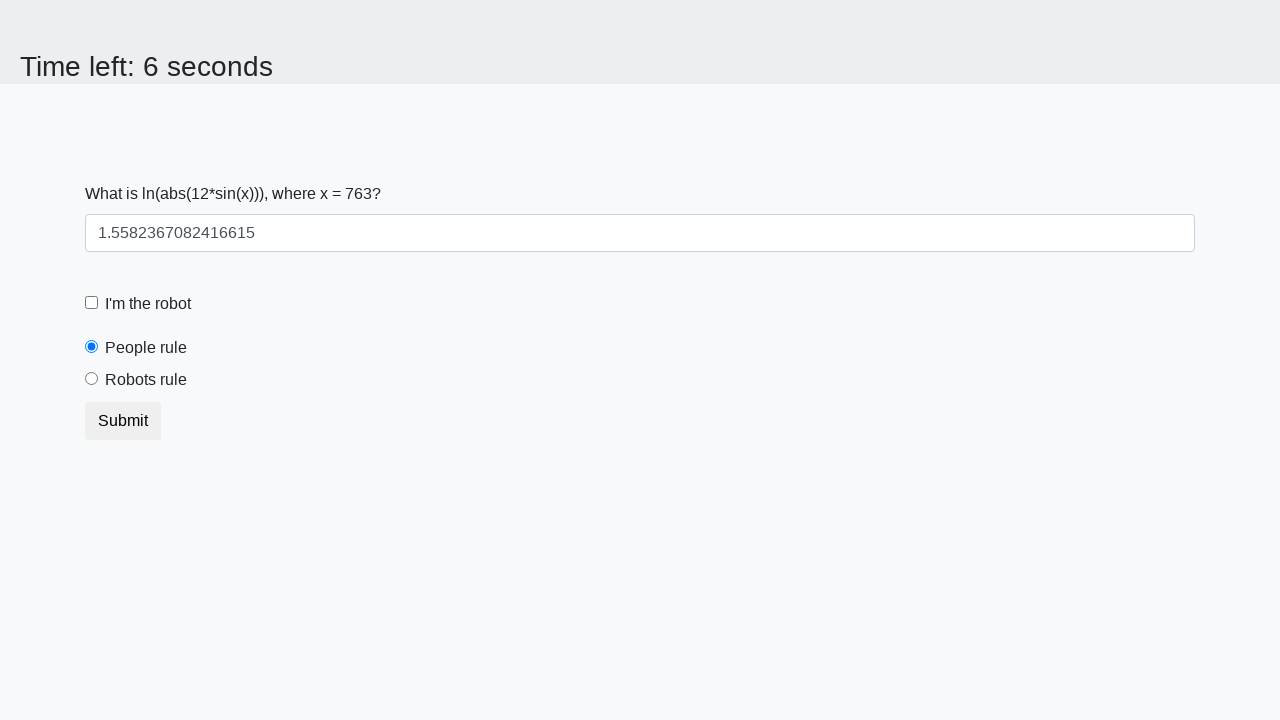

Checked the robot checkbox at (92, 303) on #robotCheckbox
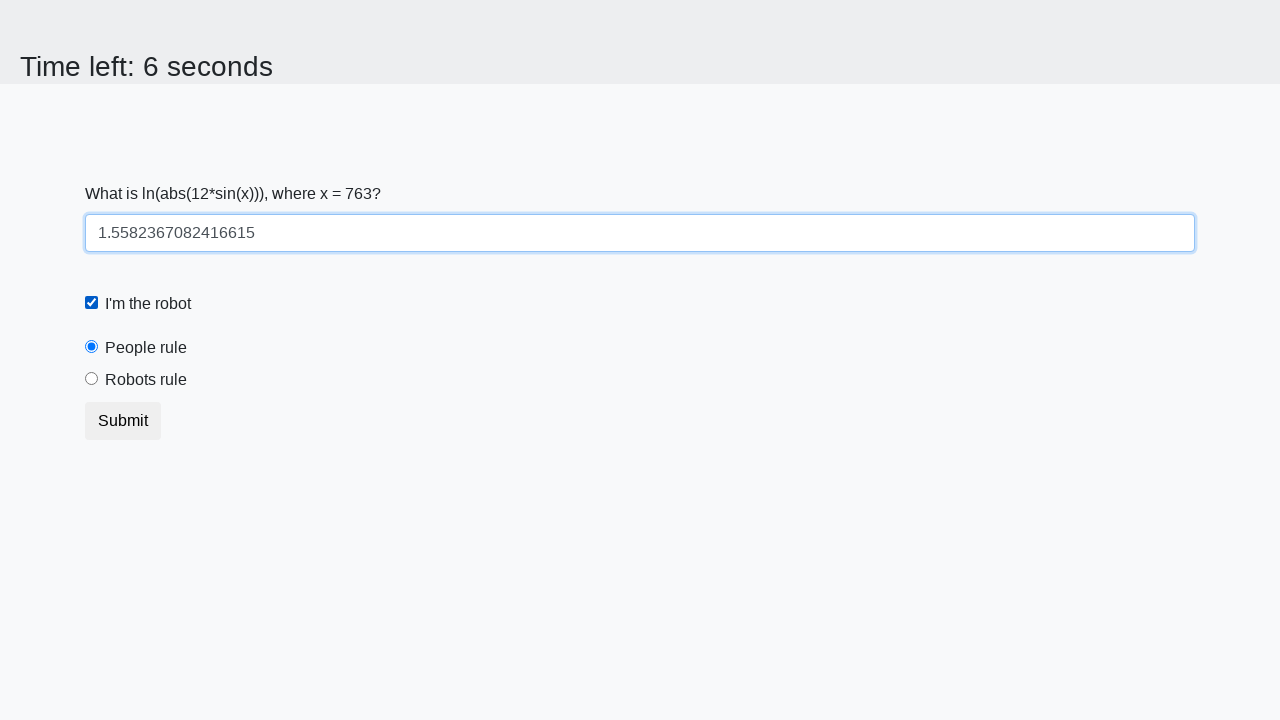

Selected the radio button option at (146, 380) on div:nth-child(4) .form-check-label
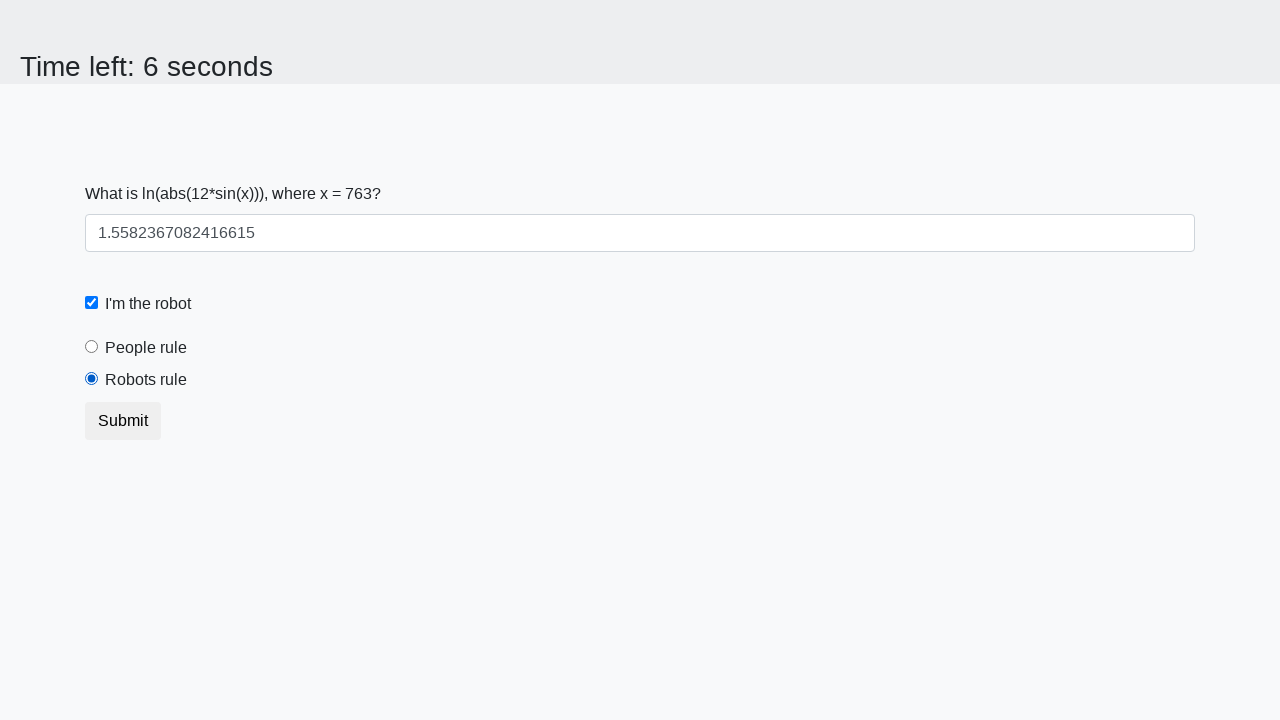

Clicked submit button to submit the form at (123, 421) on .btn-default
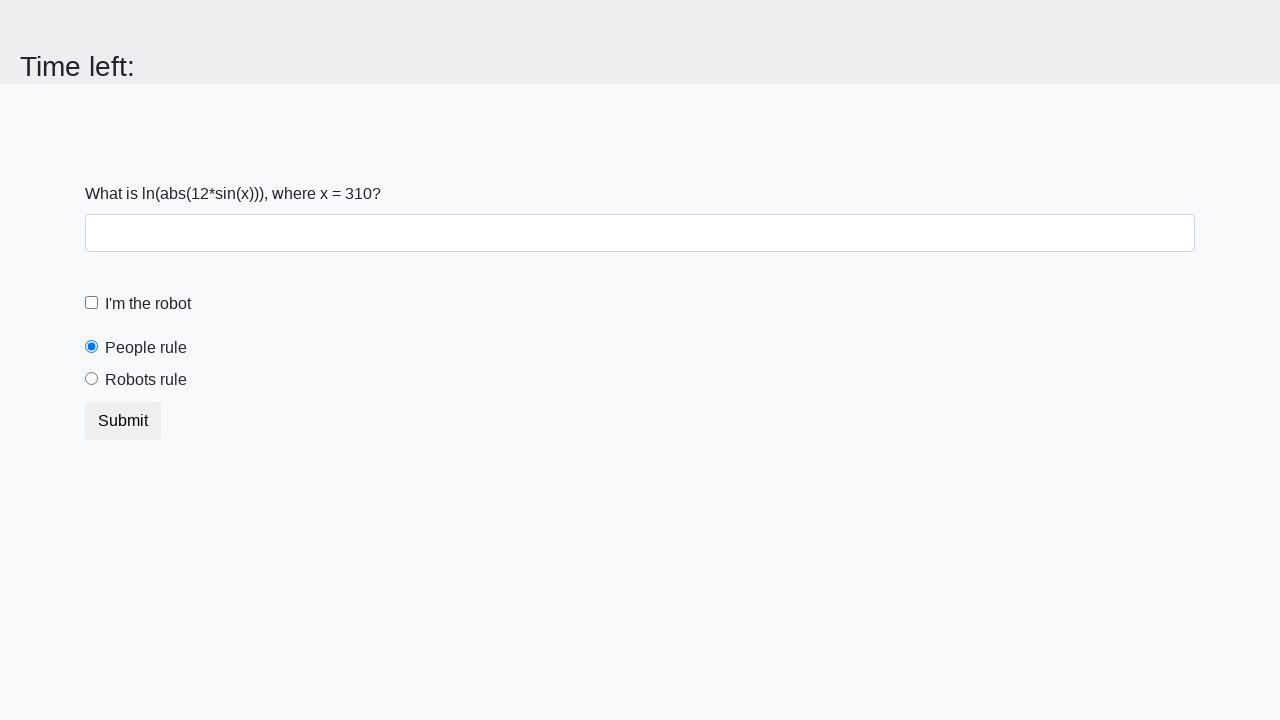

Waited for form submission to complete
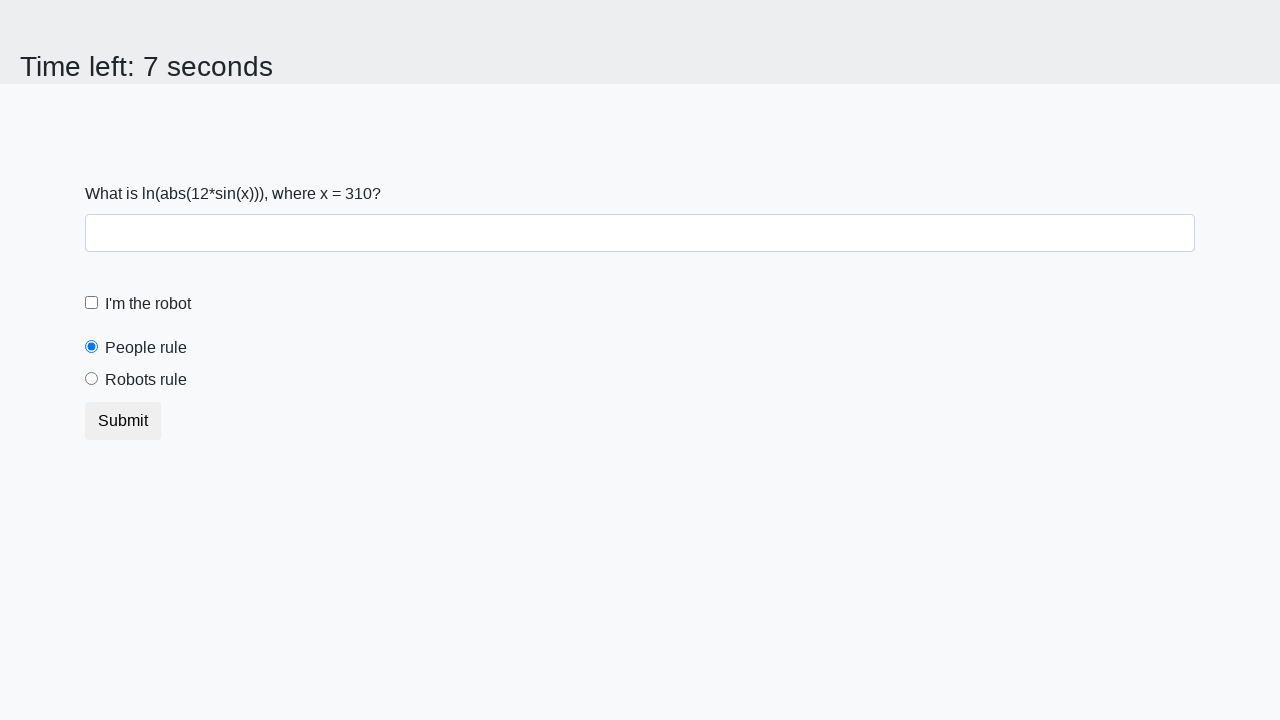

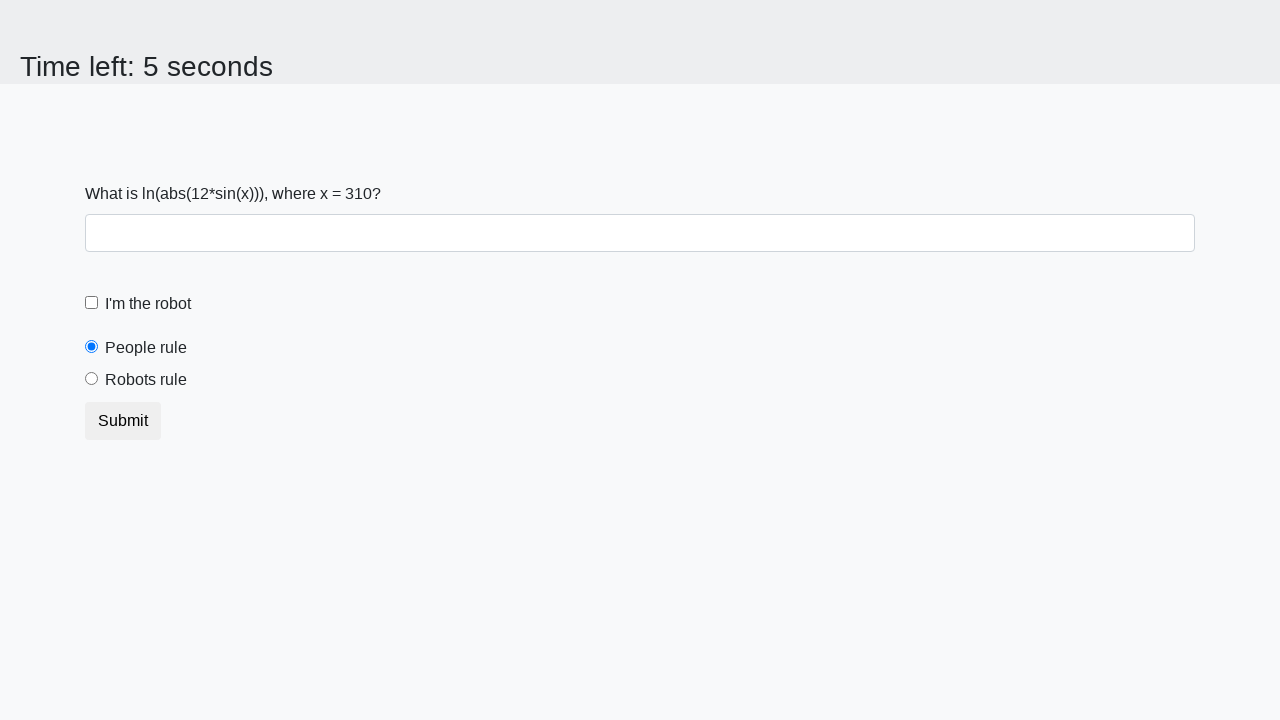